Tests state dropdown selection by sequentially selecting Illinois, Virginia, and California, then verifying California is the final selected option.

Starting URL: https://practice.cydeo.com/dropdown

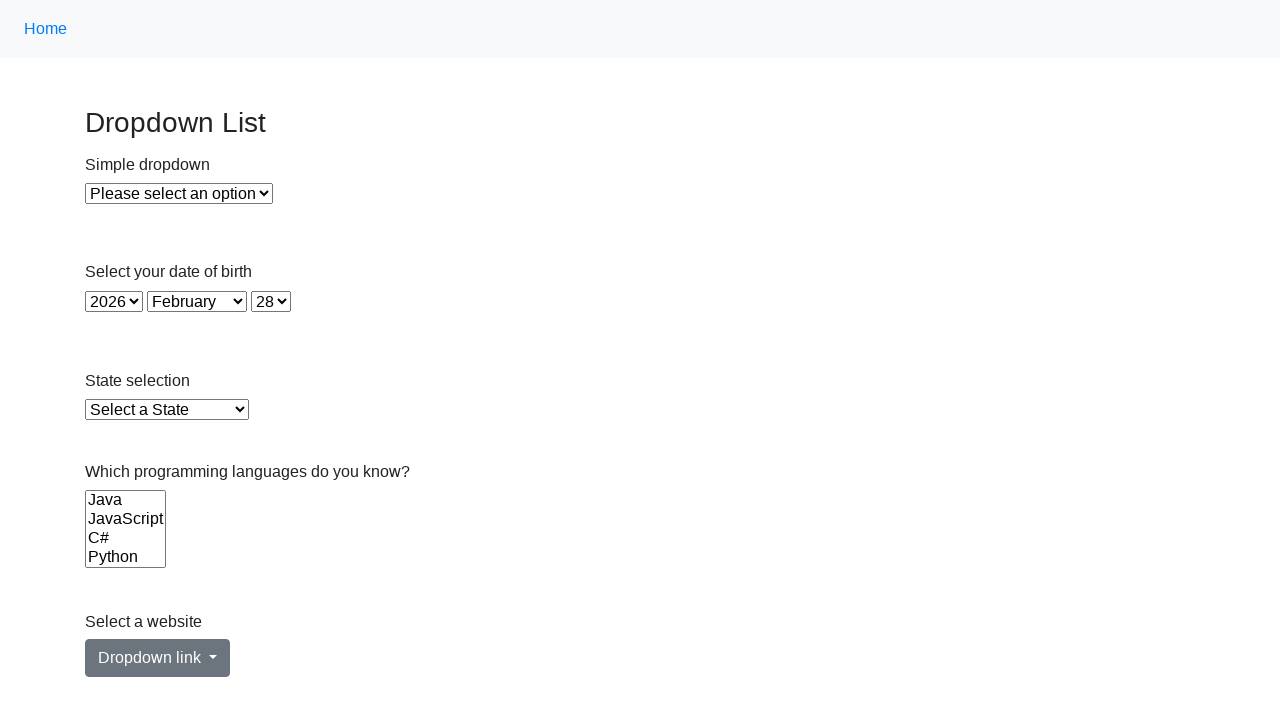

Selected Illinois from state dropdown by visible text on #state
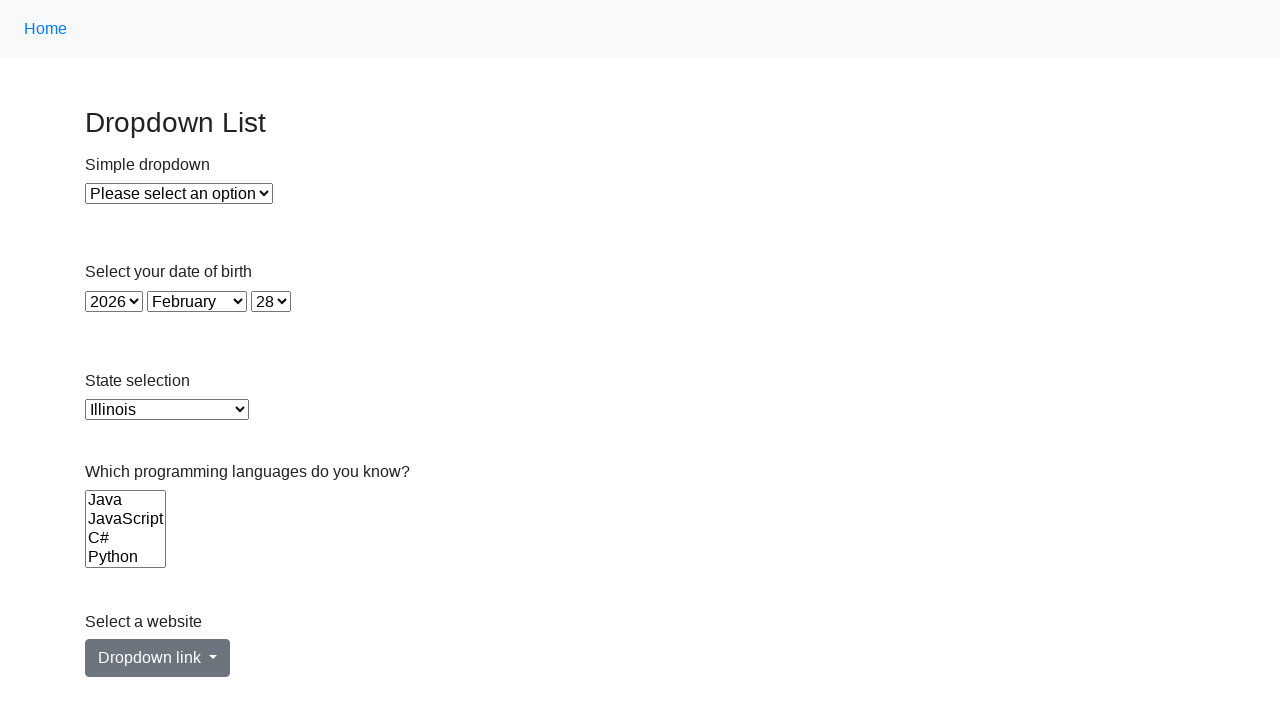

Selected Virginia from state dropdown by value on #state
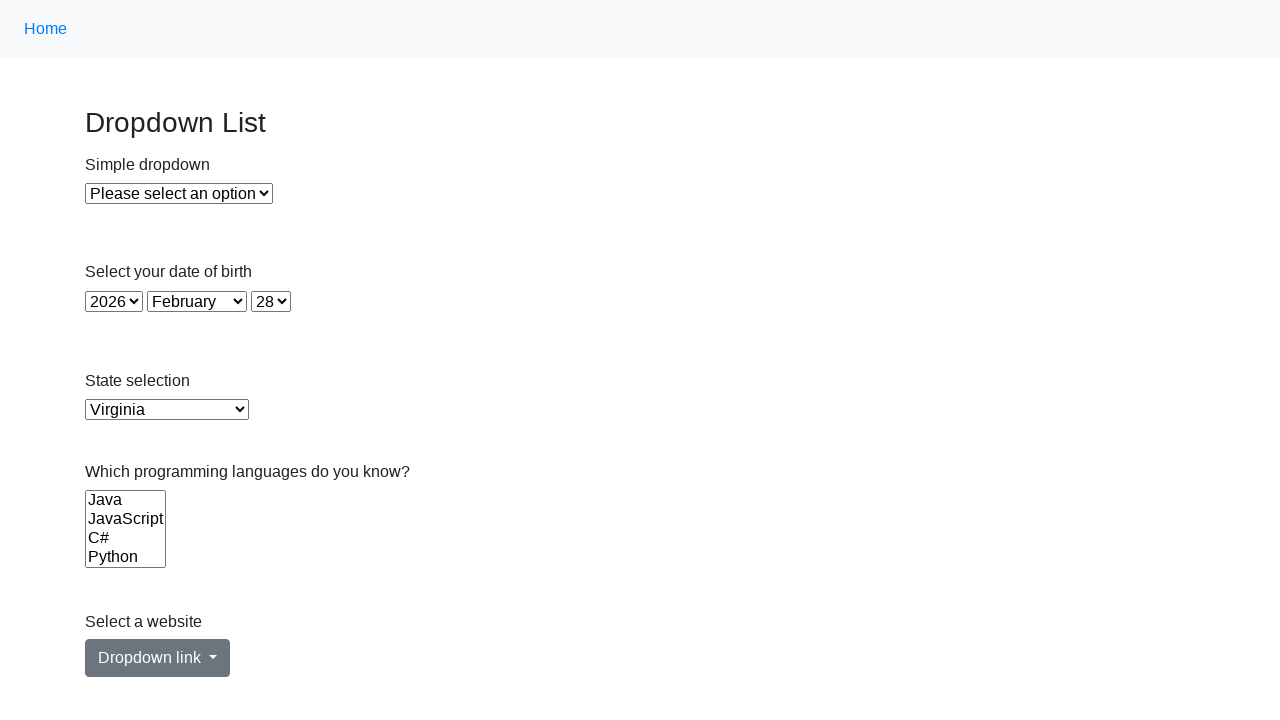

Selected California from state dropdown by index 5 on #state
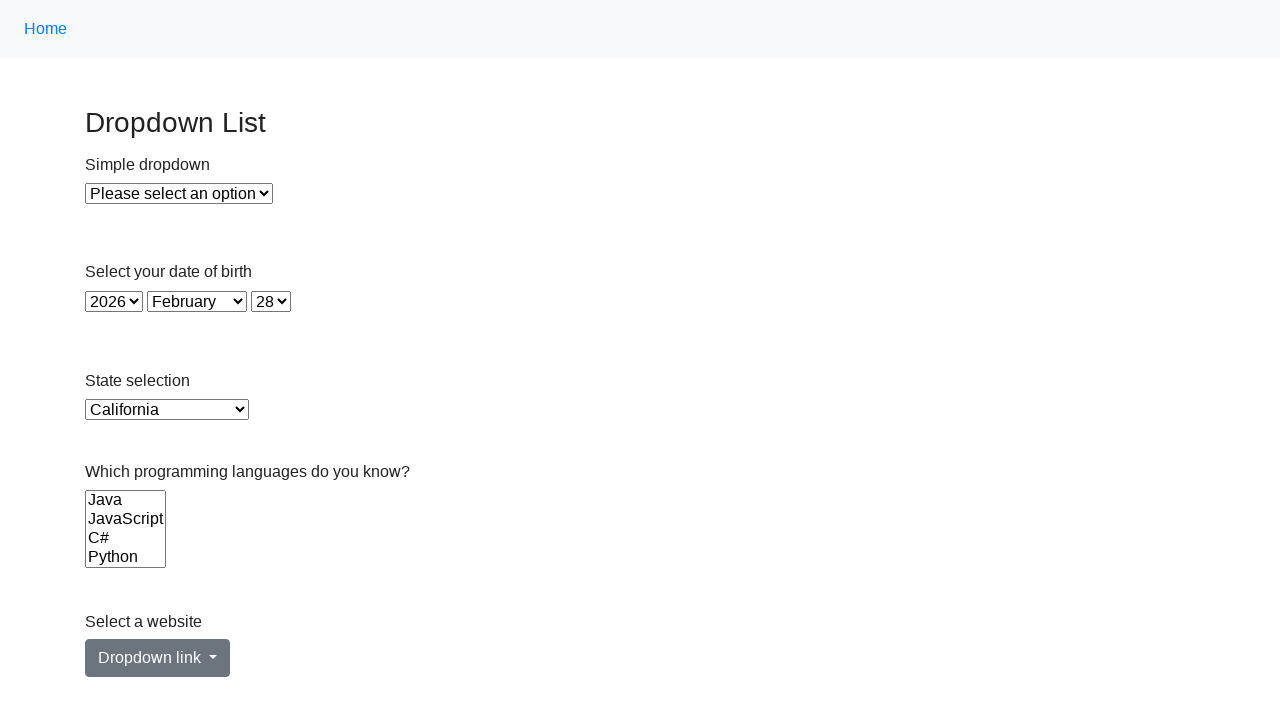

Located the checked state option element
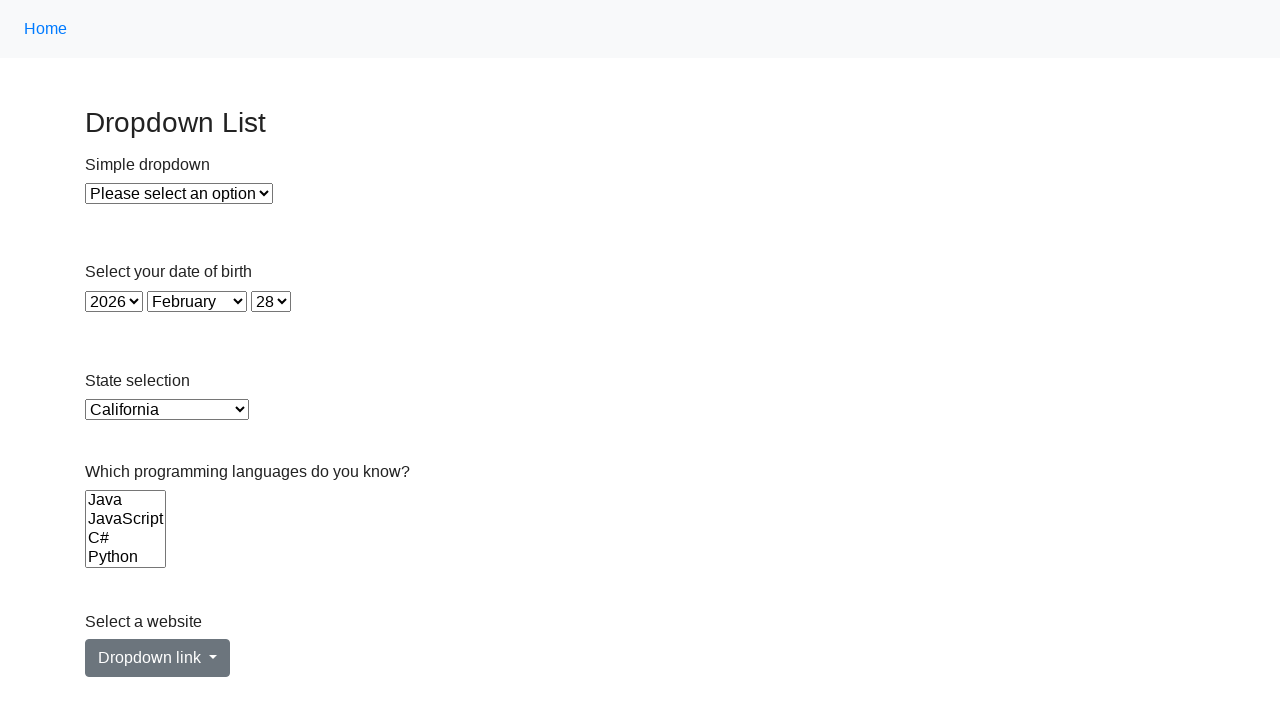

Verified that California is the final selected option
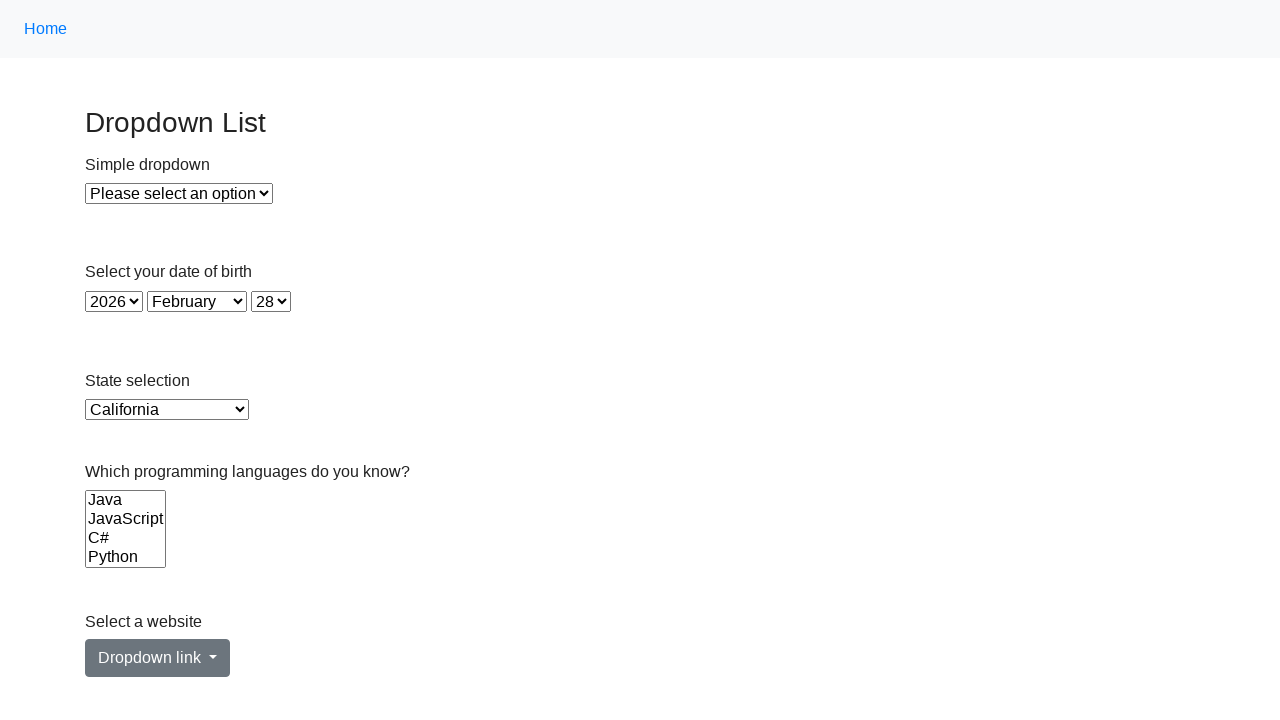

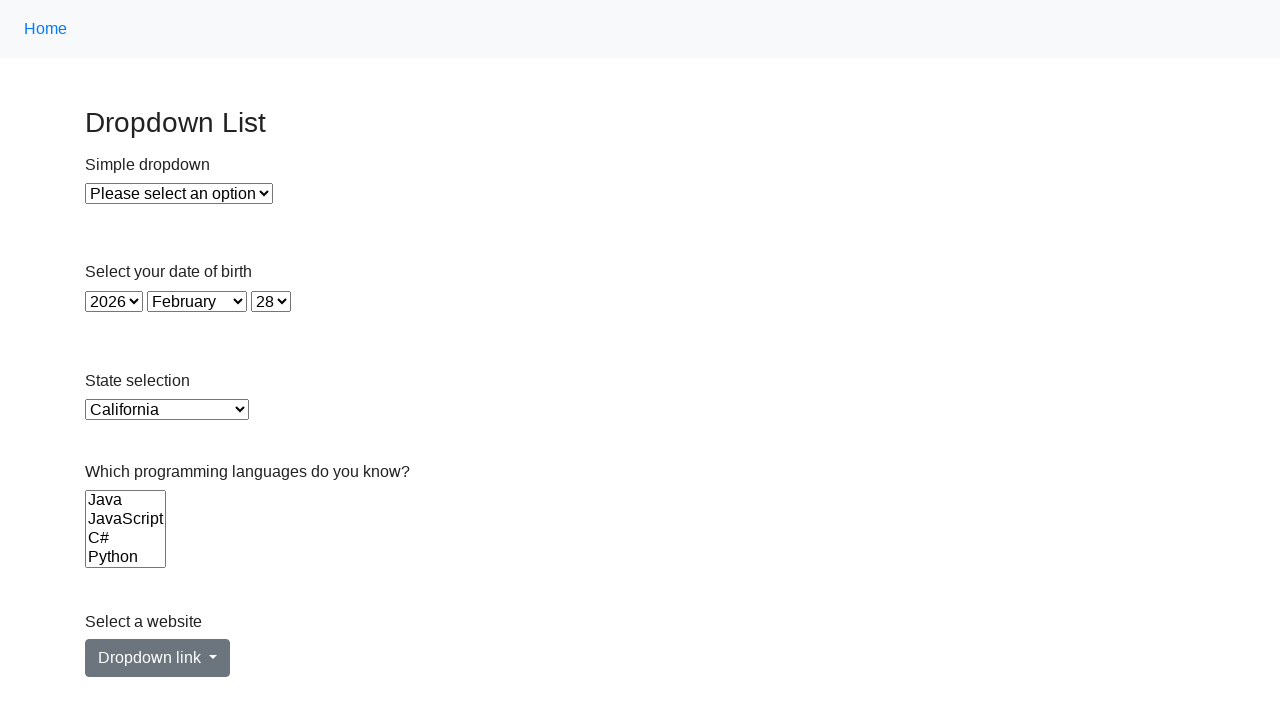